Tests the submit button behavior on the vTiger CRM demo page by clicking the blue submit button without filling any form fields

Starting URL: https://demo.vtiger.com/vtigercrm/

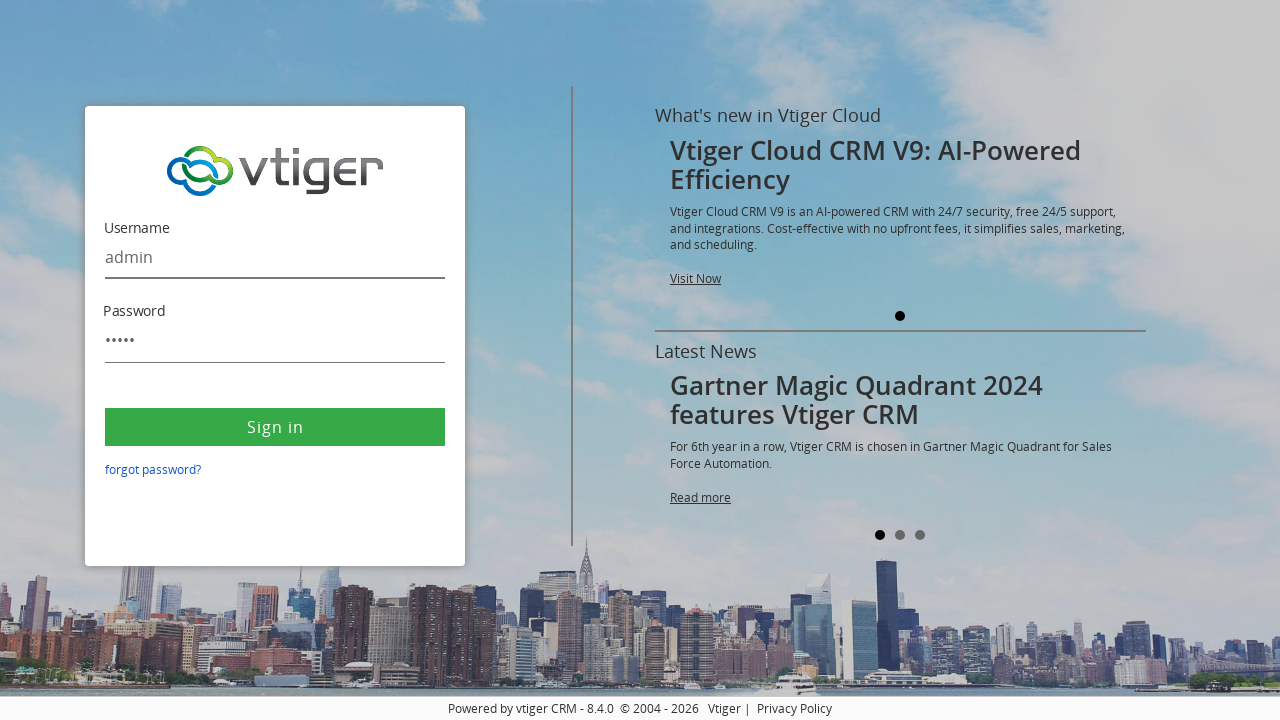

Clicked the blue submit button without filling any form fields at (275, 427) on button.button.buttonBlue
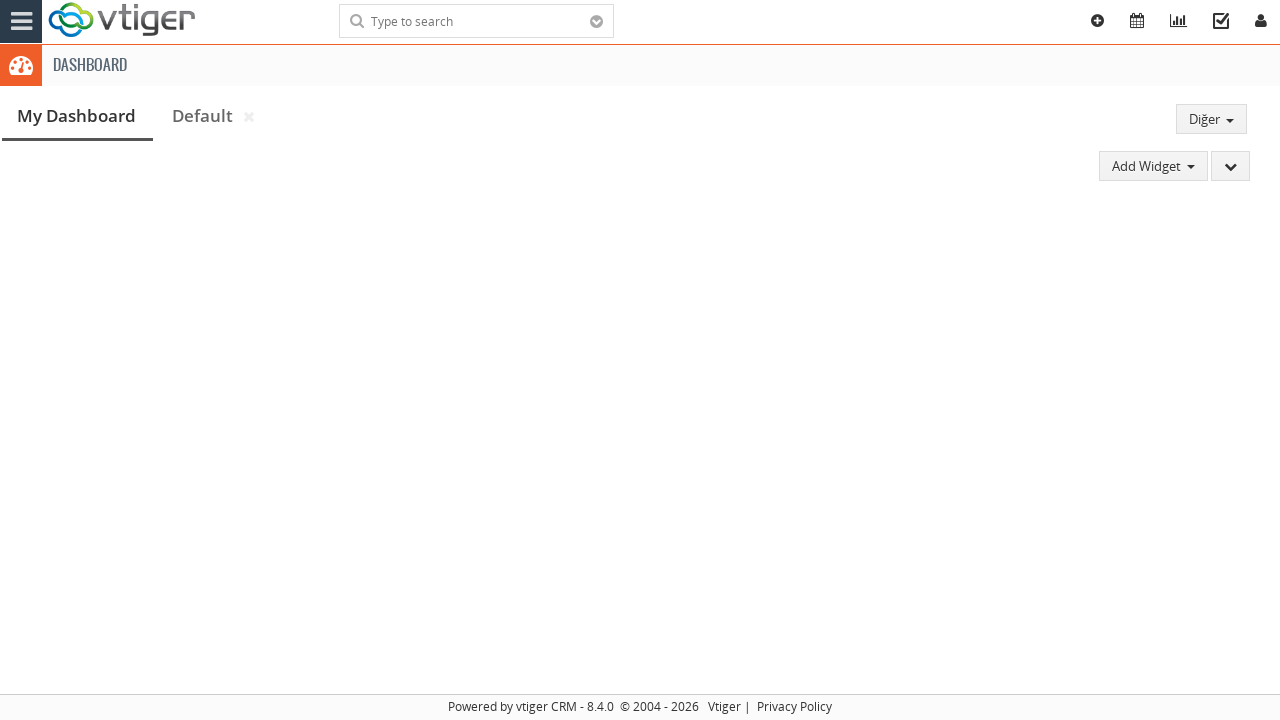

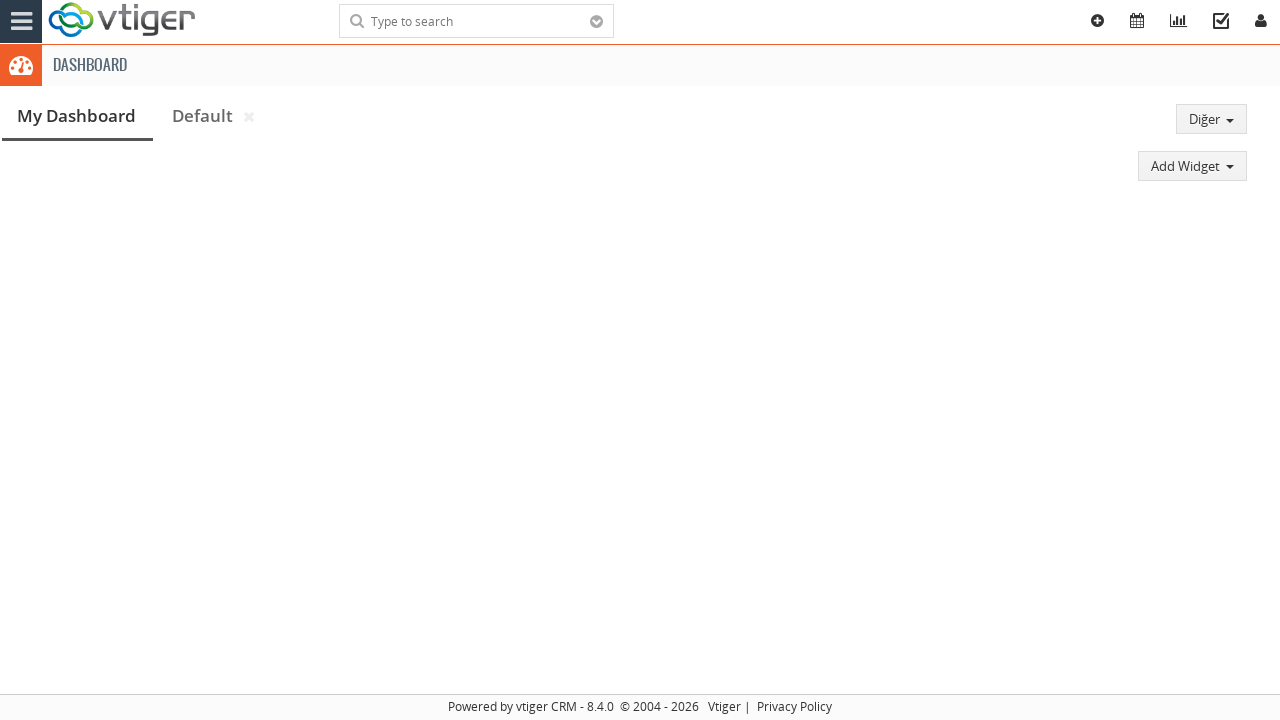